Tests square root calculation for a number with no remainder (81)

Starting URL: https://kristinek.github.io/site/tasks/enter_a_number

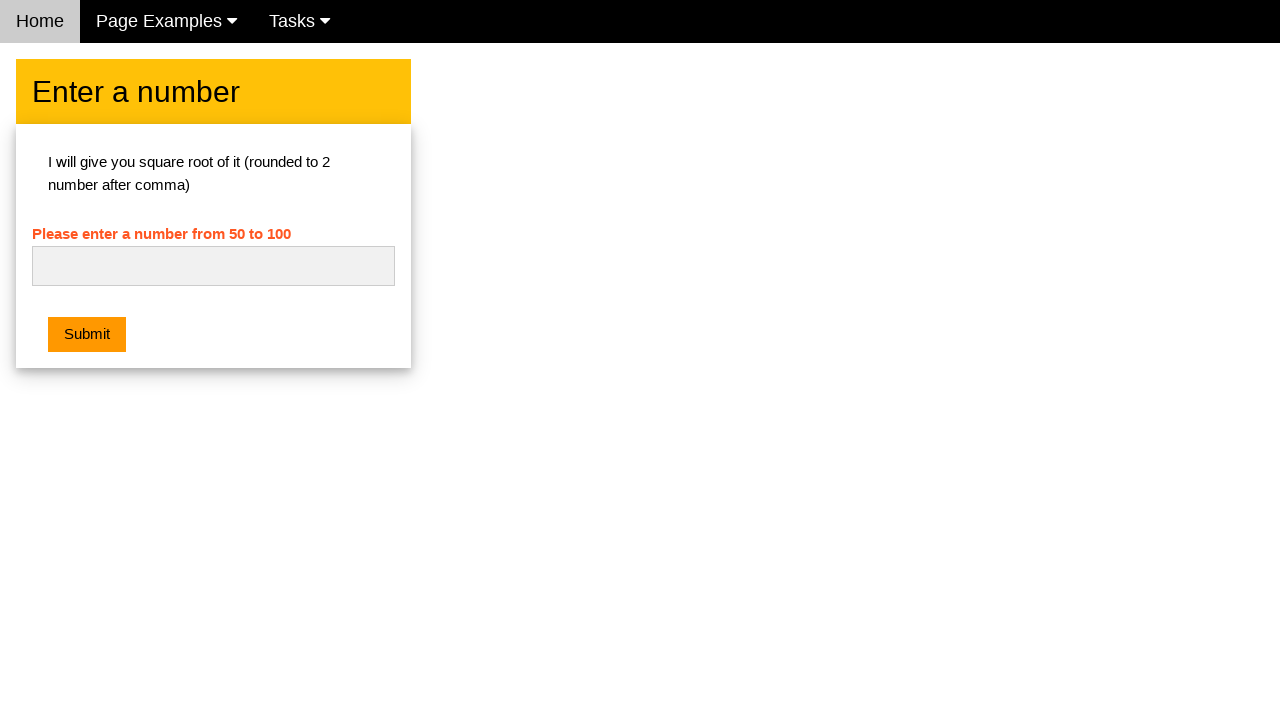

Cleared the number input field on #numb
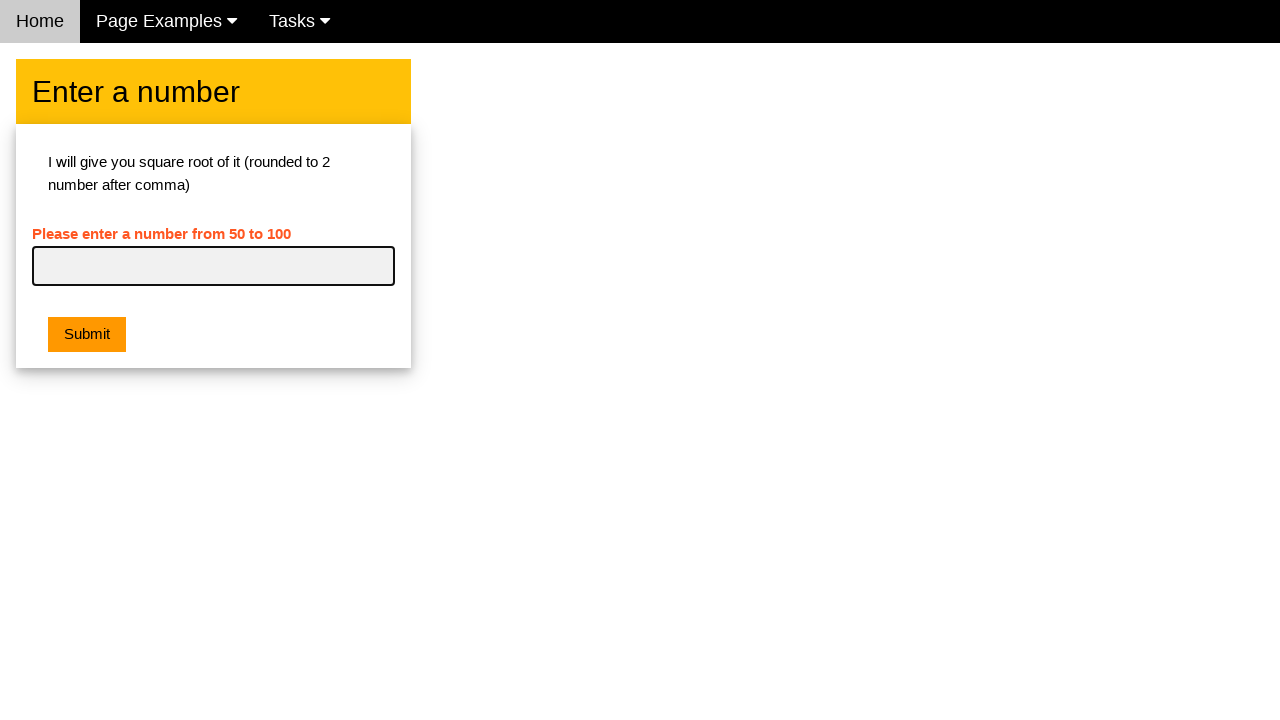

Entered 81 (perfect square) into the number input field on #numb
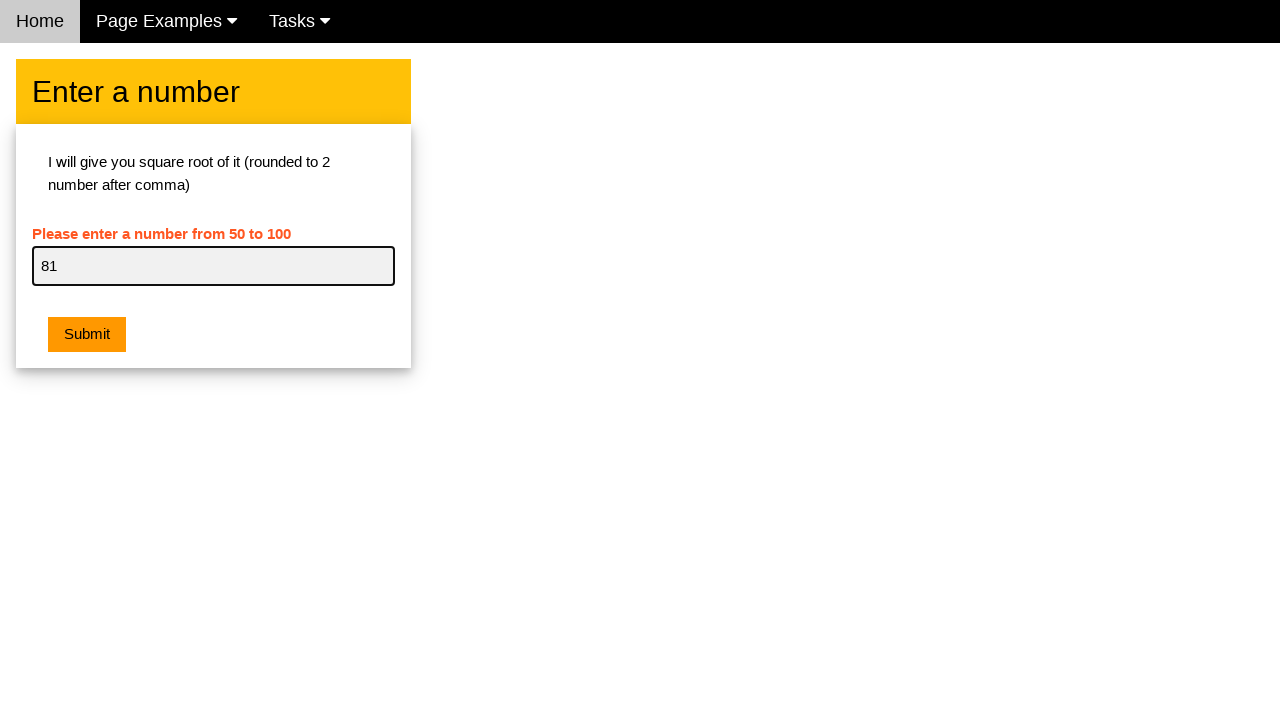

Clicked the submit button to calculate square root at (87, 335) on button[onclick='numberValidation()']
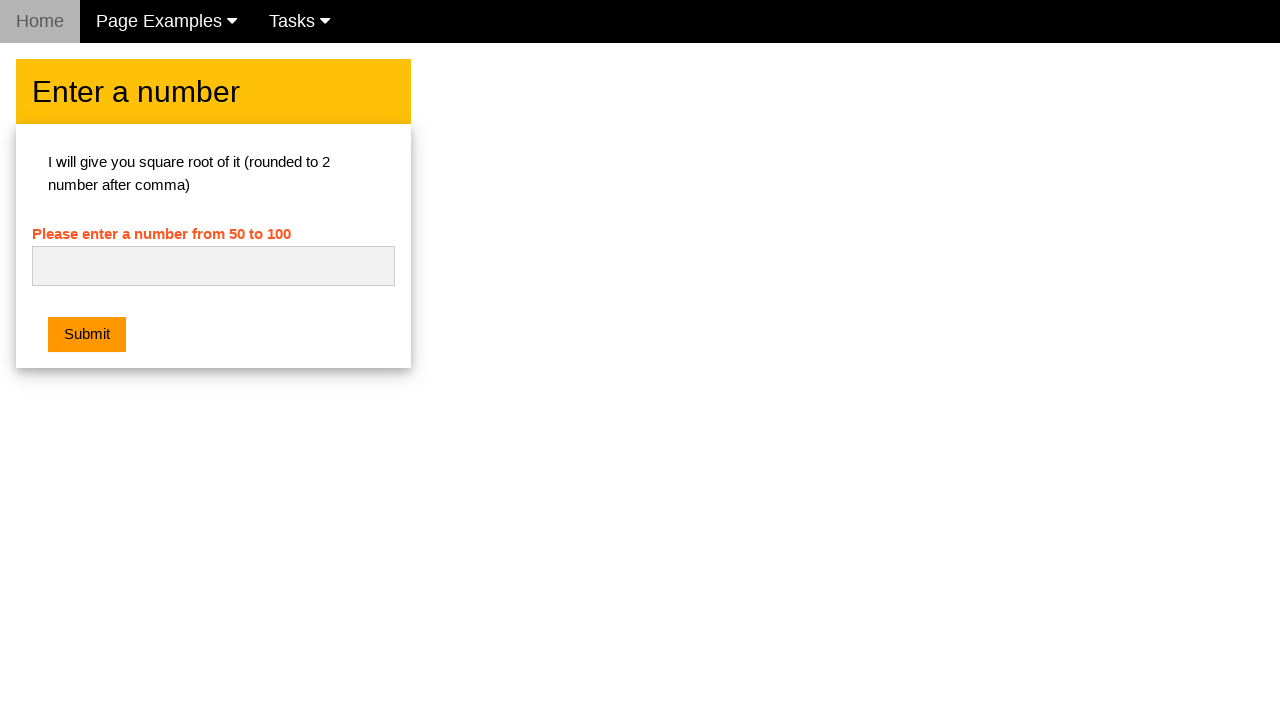

Set up alert dialog handler to accept dialogs
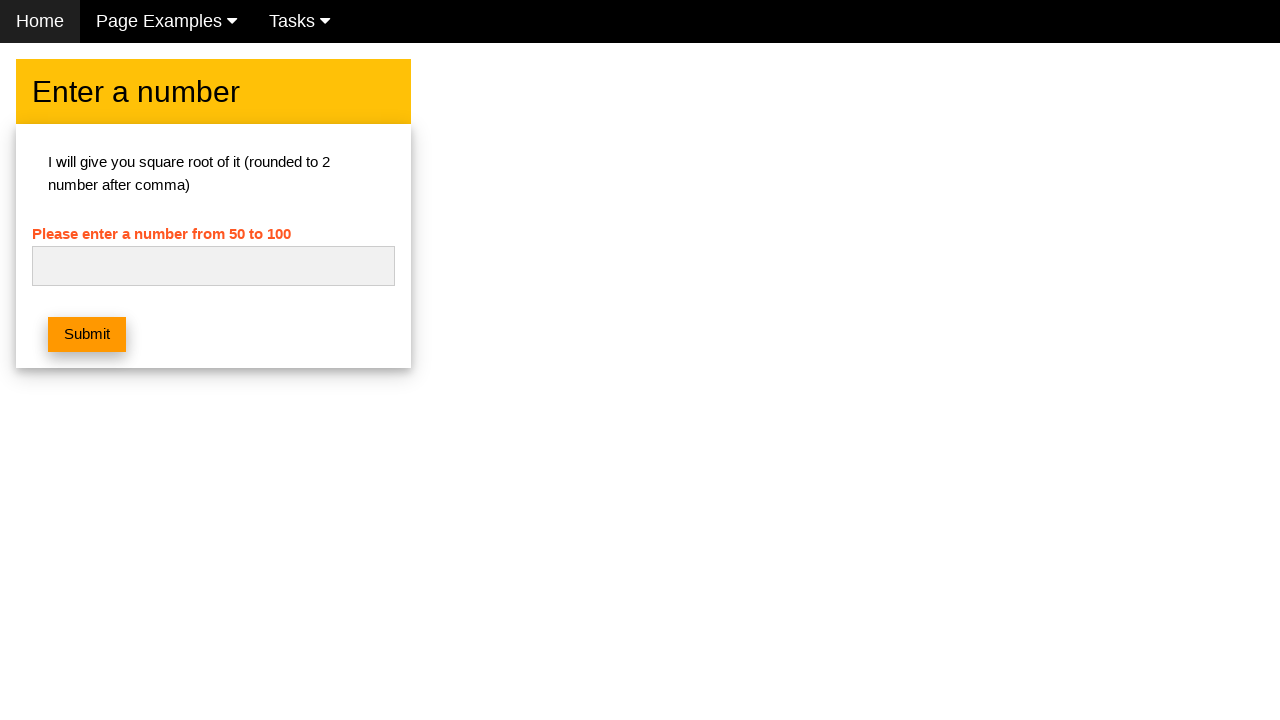

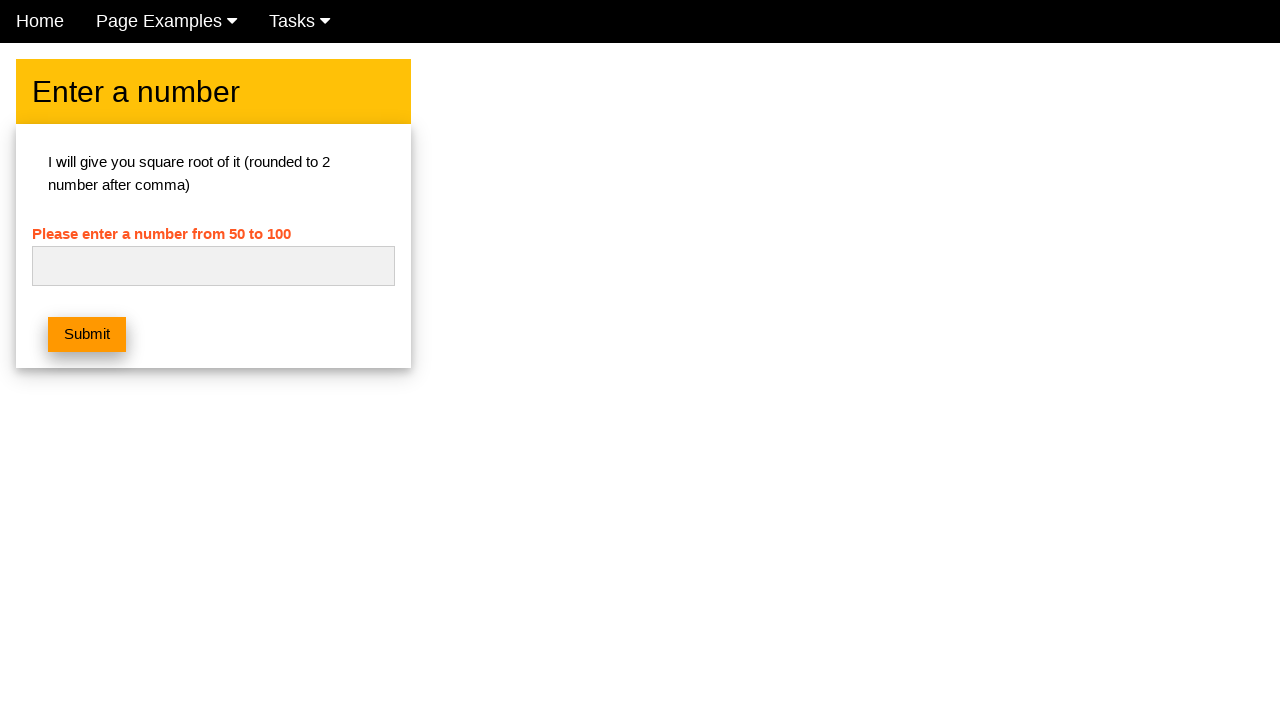